Tests hover functionality by hovering over an avatar image and verifying that additional user information (caption) becomes visible.

Starting URL: http://the-internet.herokuapp.com/hovers

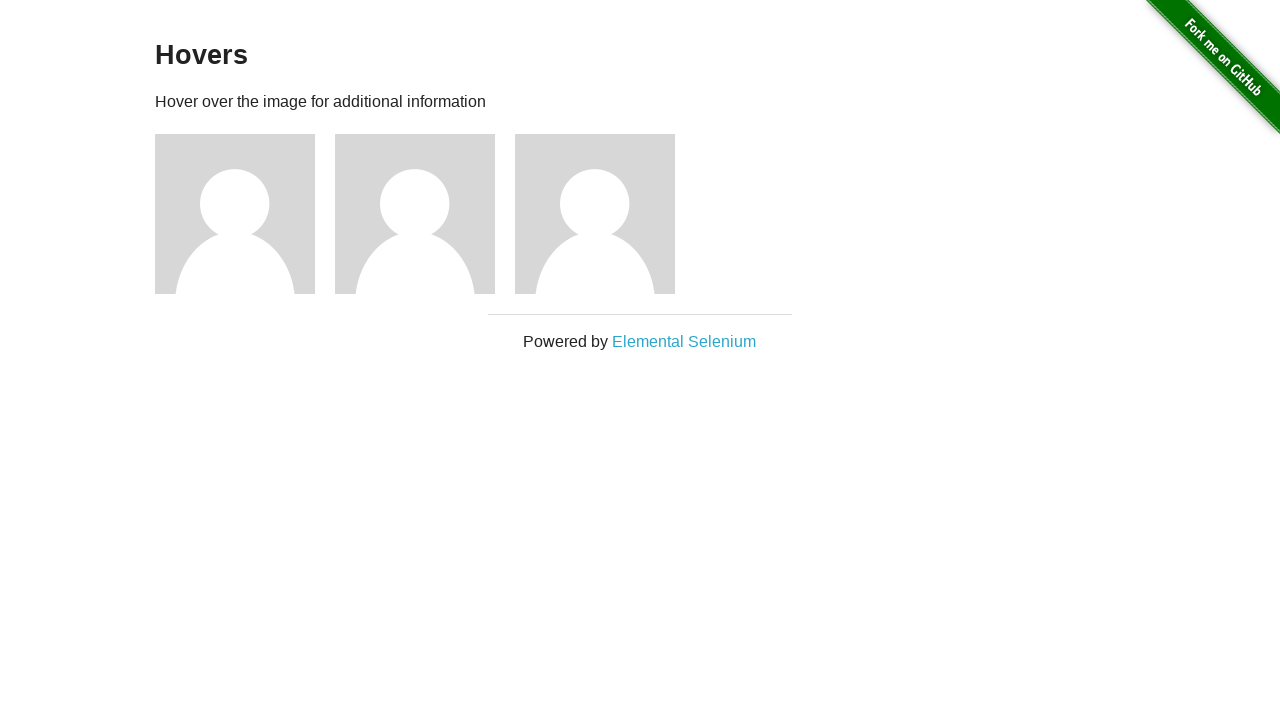

Located the first avatar figure element
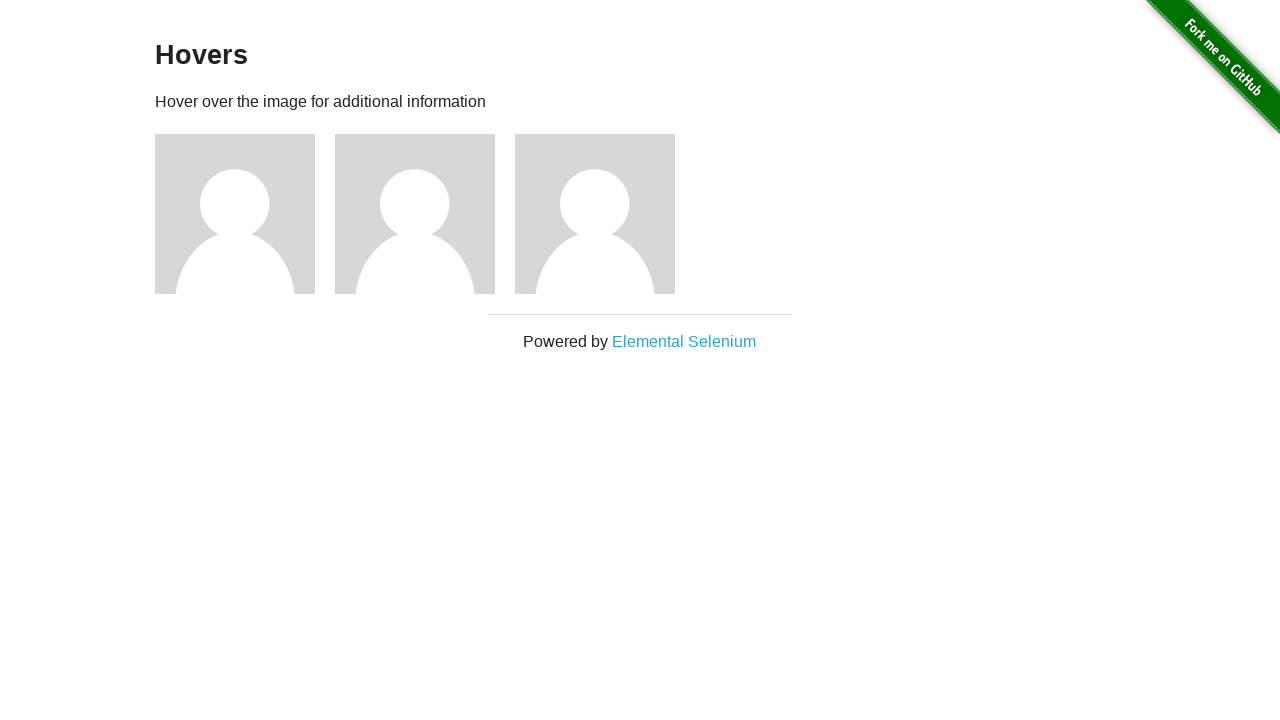

Hovered over the avatar figure to trigger hover effect at (245, 214) on .figure >> nth=0
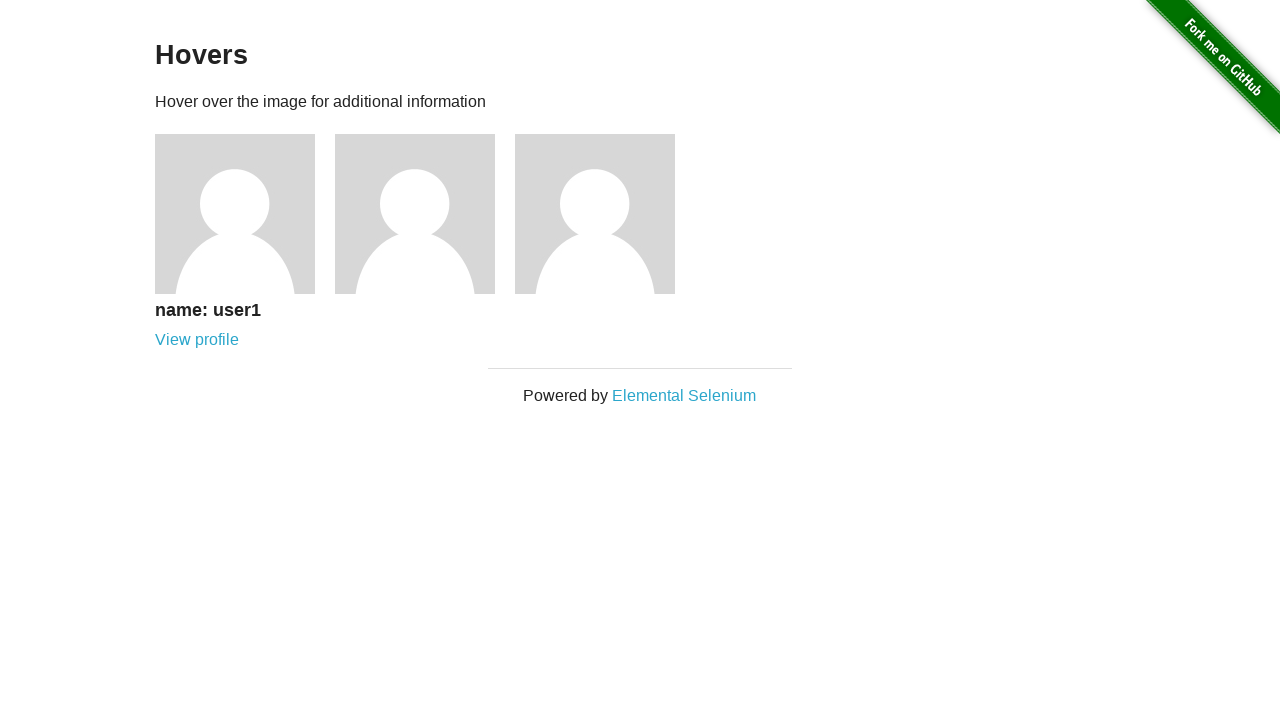

Located the first avatar caption element
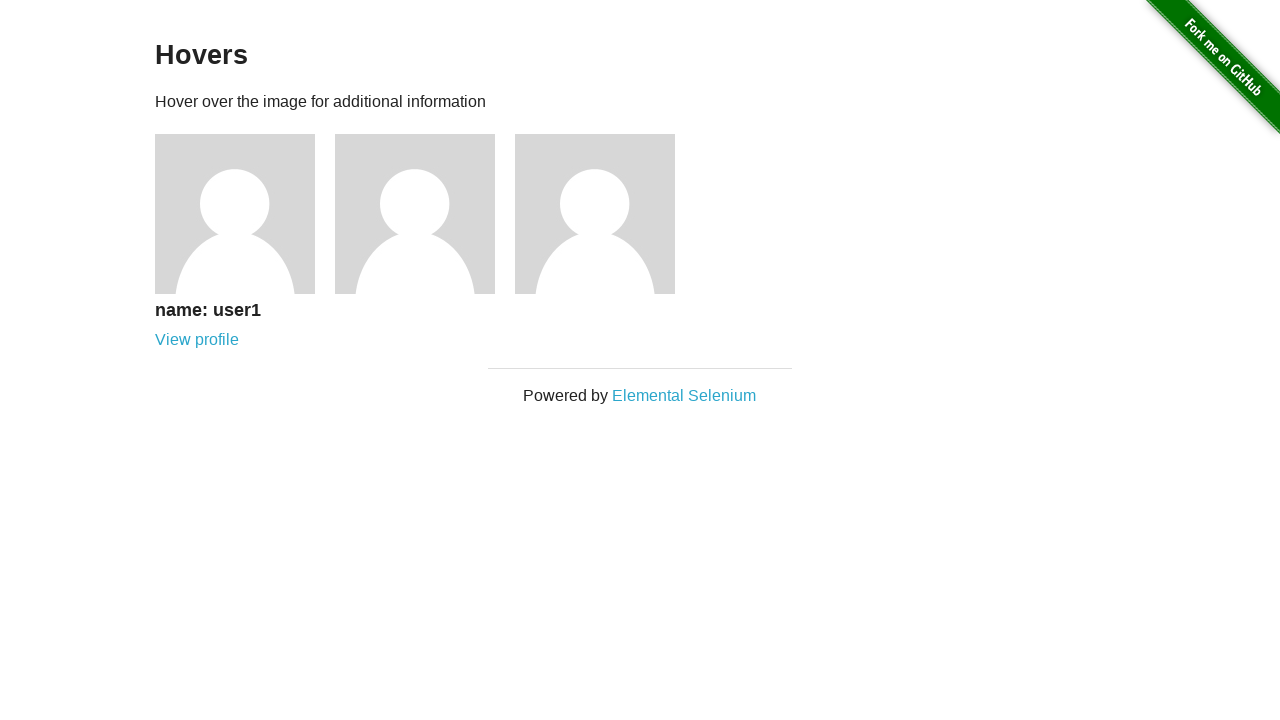

Waited for caption to become visible
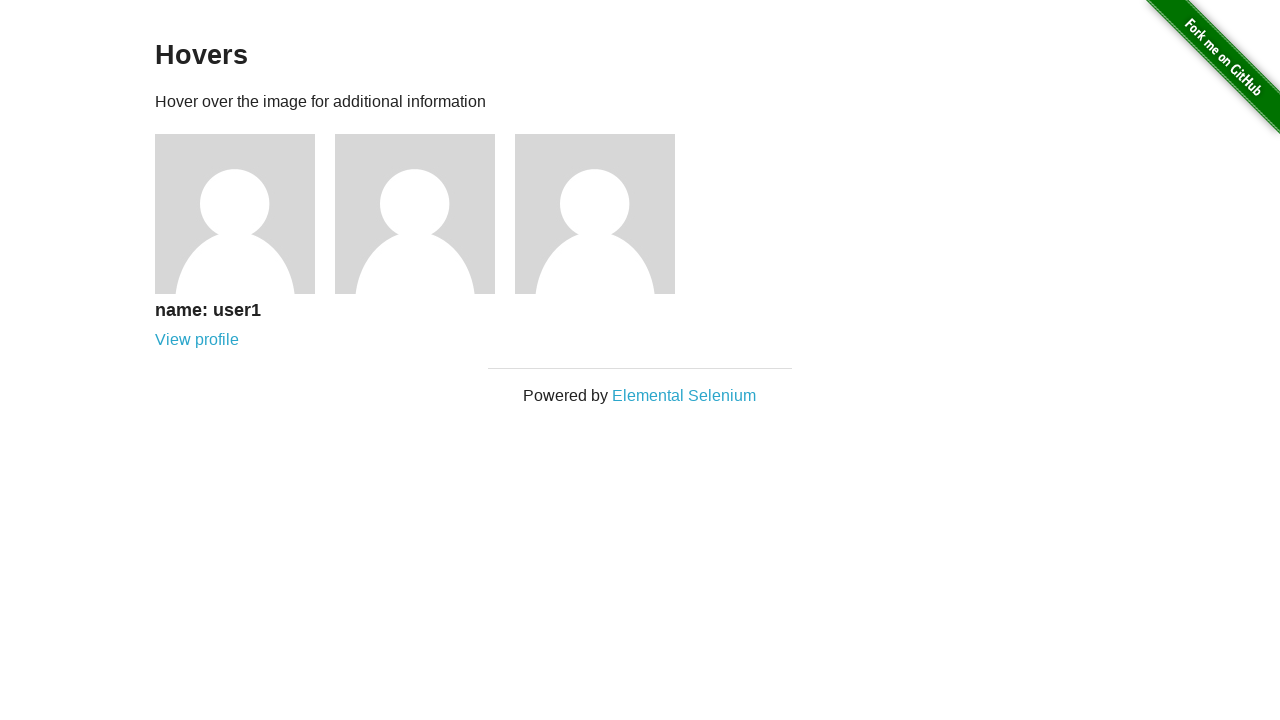

Verified that caption is visible after hover
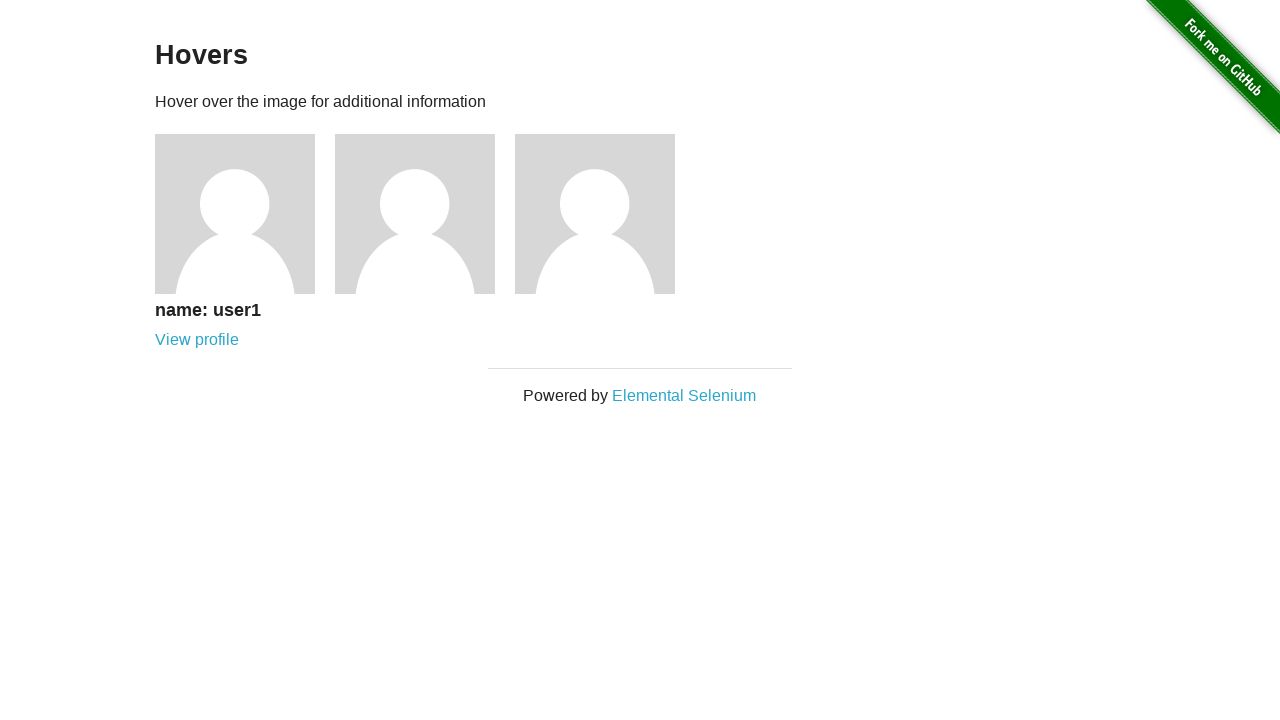

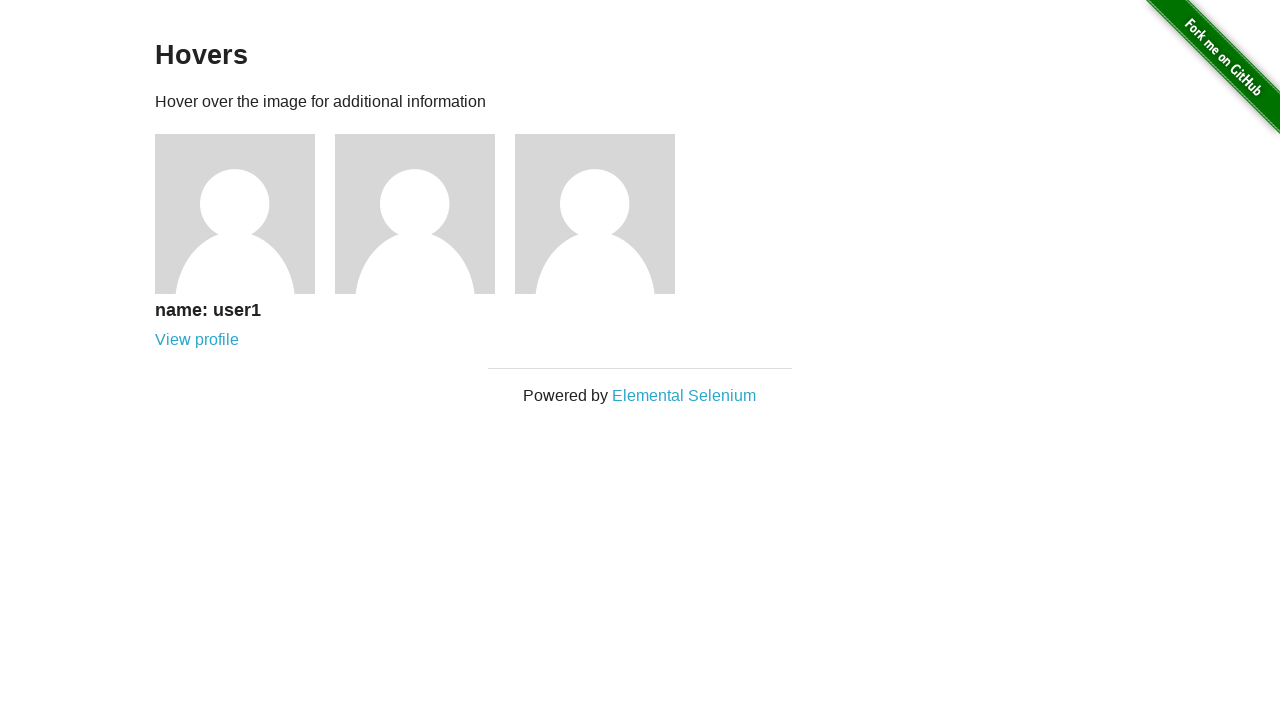